Tests the search functionality with author name without space "HoangHiep" to verify search behavior with no results

Starting URL: https://unica.vn/

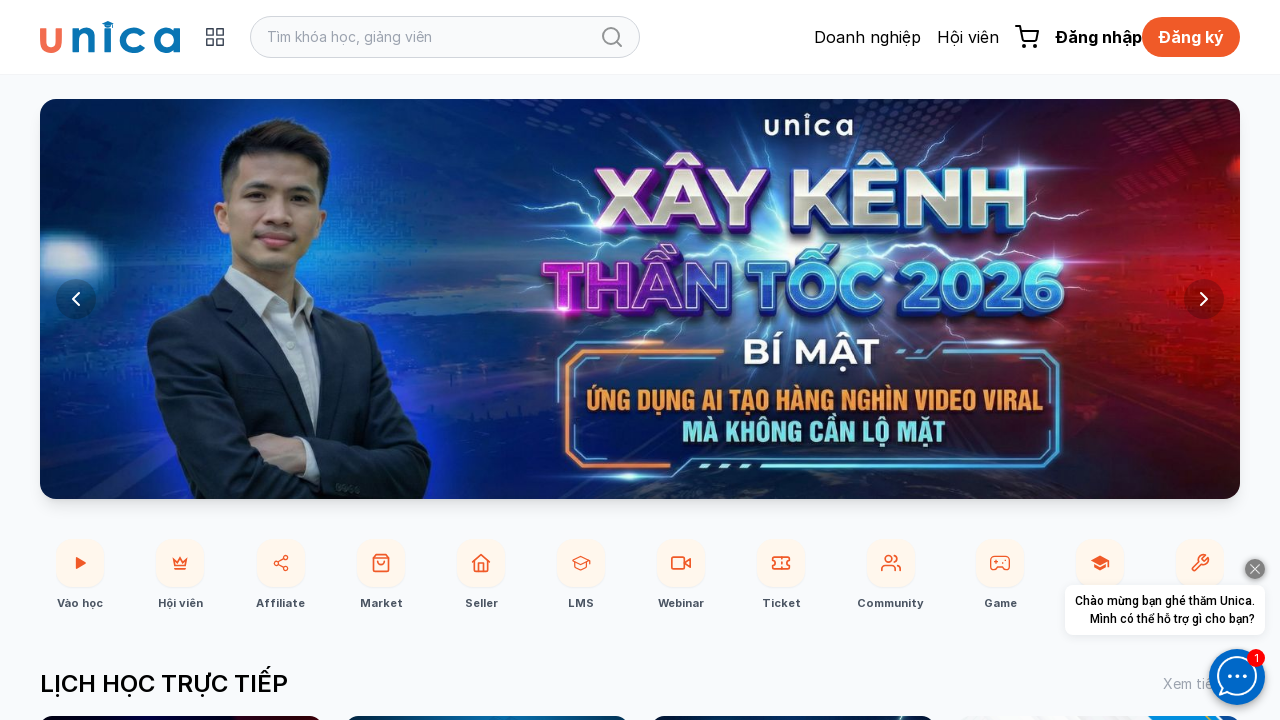

Filled search box with author name 'HoangHiep' (without space) on #text_search
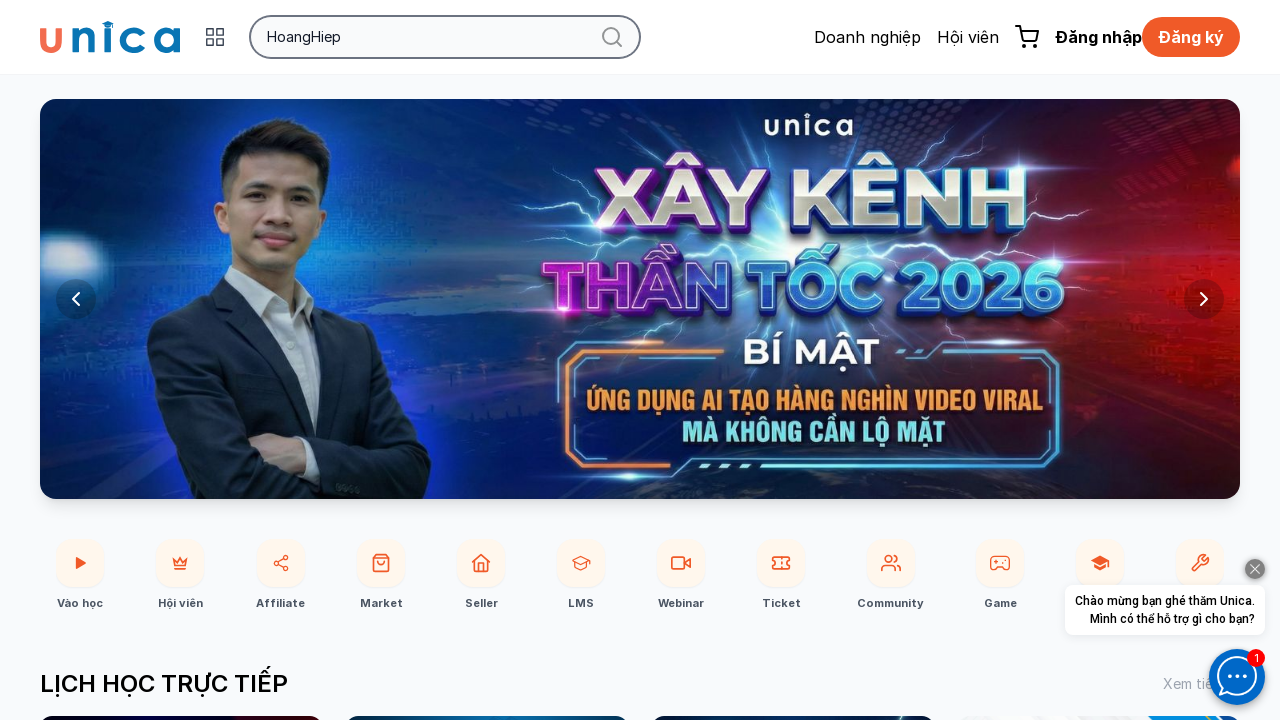

Pressed Enter to submit the search form on #text_search
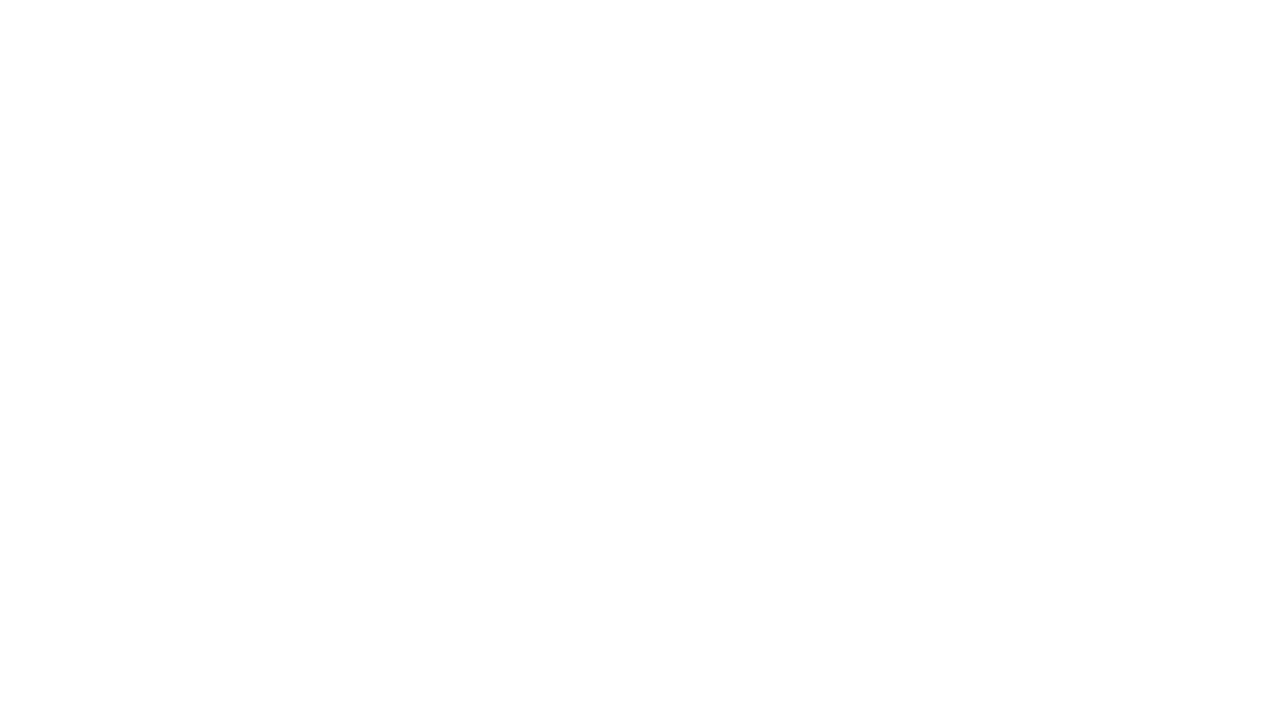

Page loaded and network idle state reached
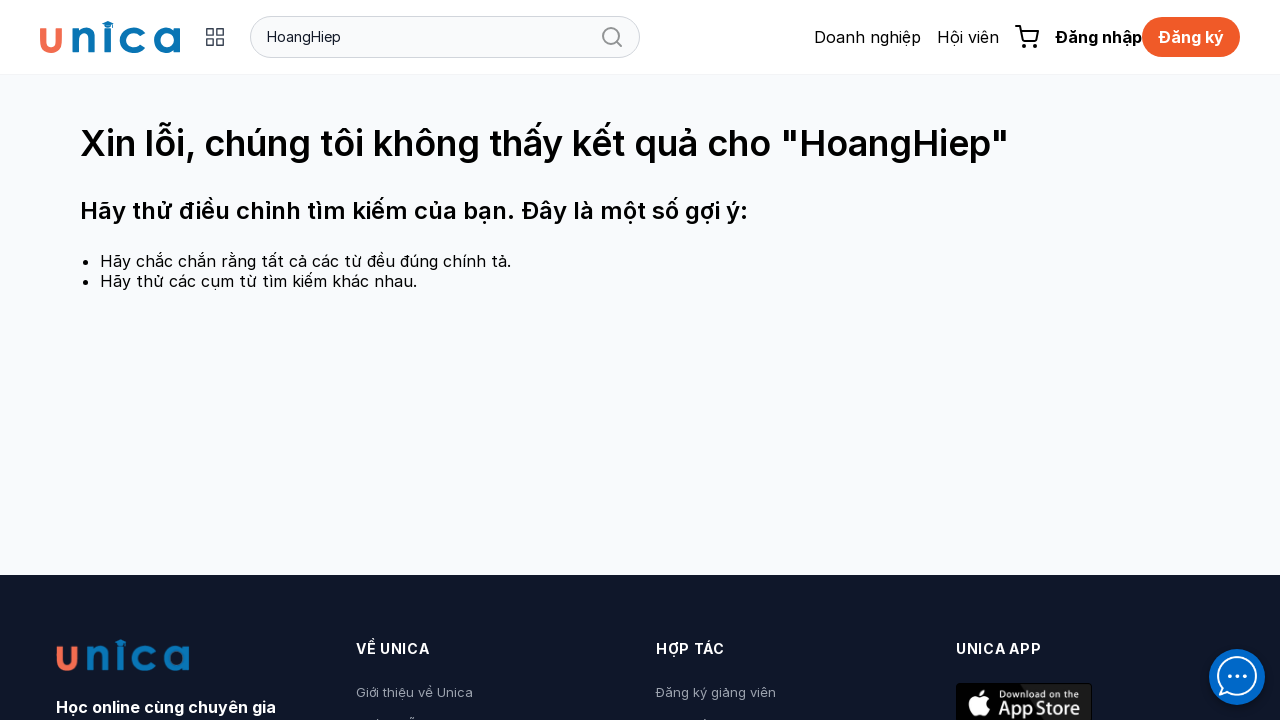

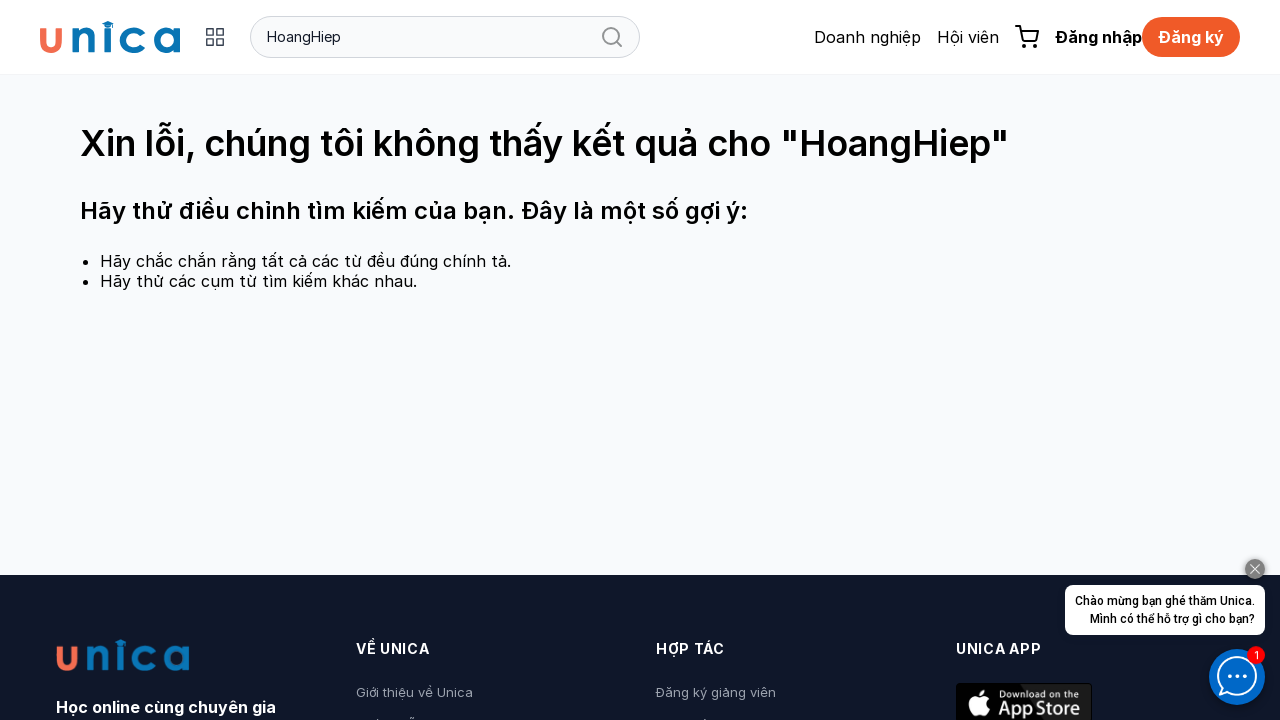